Verifies that the WebdriverIO homepage has the correct title

Starting URL: https://webdriver.io

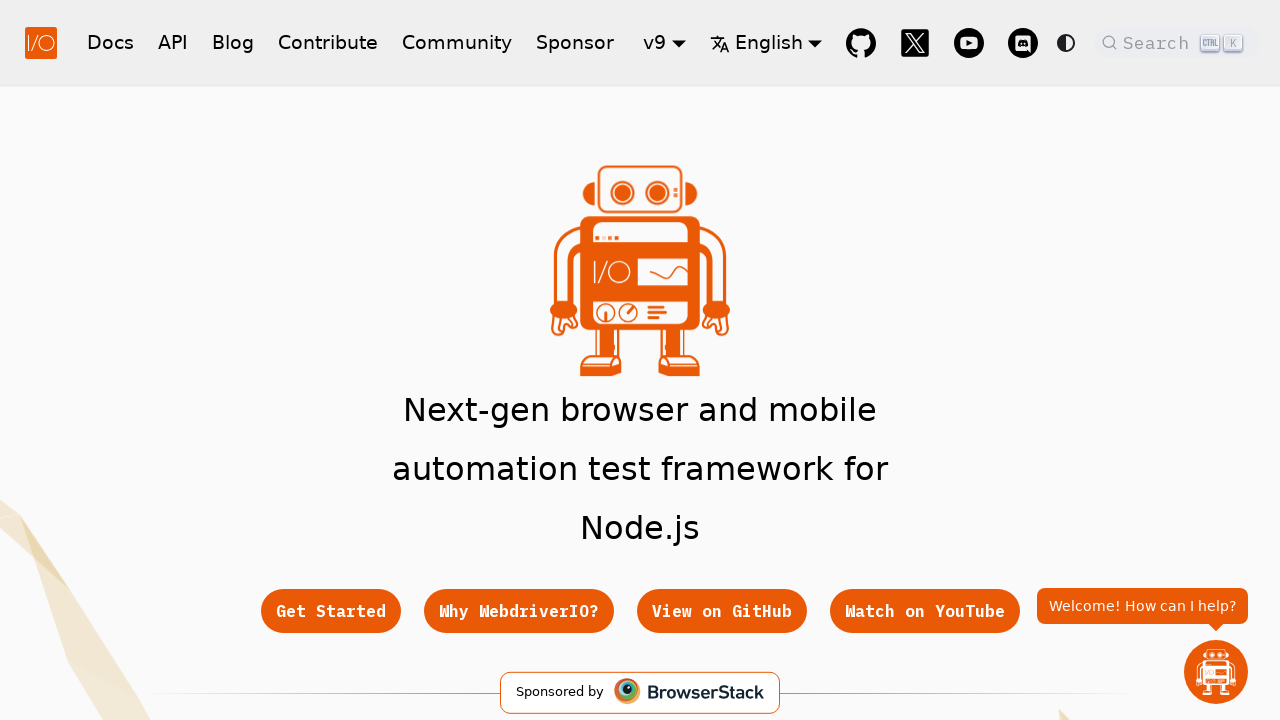

Verified that page title matches 'WebdriverIO'
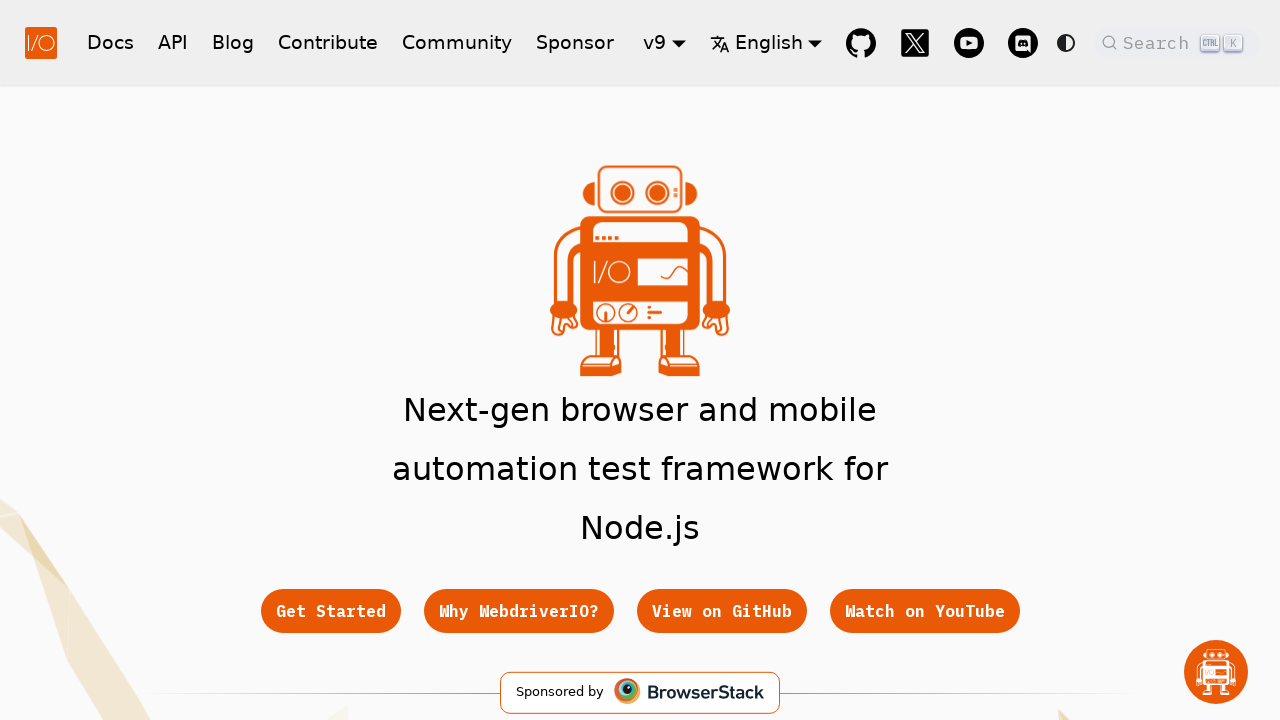

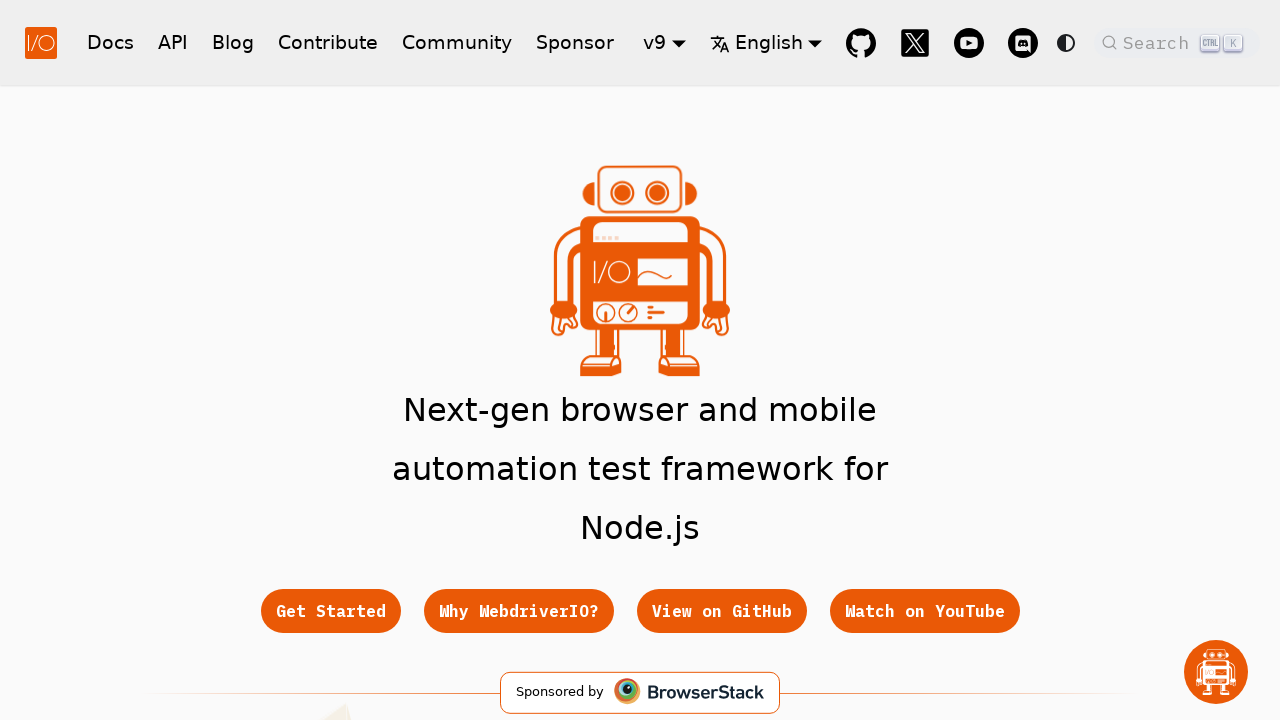